Tests that clicking "Clear completed" removes completed items from the list.

Starting URL: https://demo.playwright.dev/todomvc

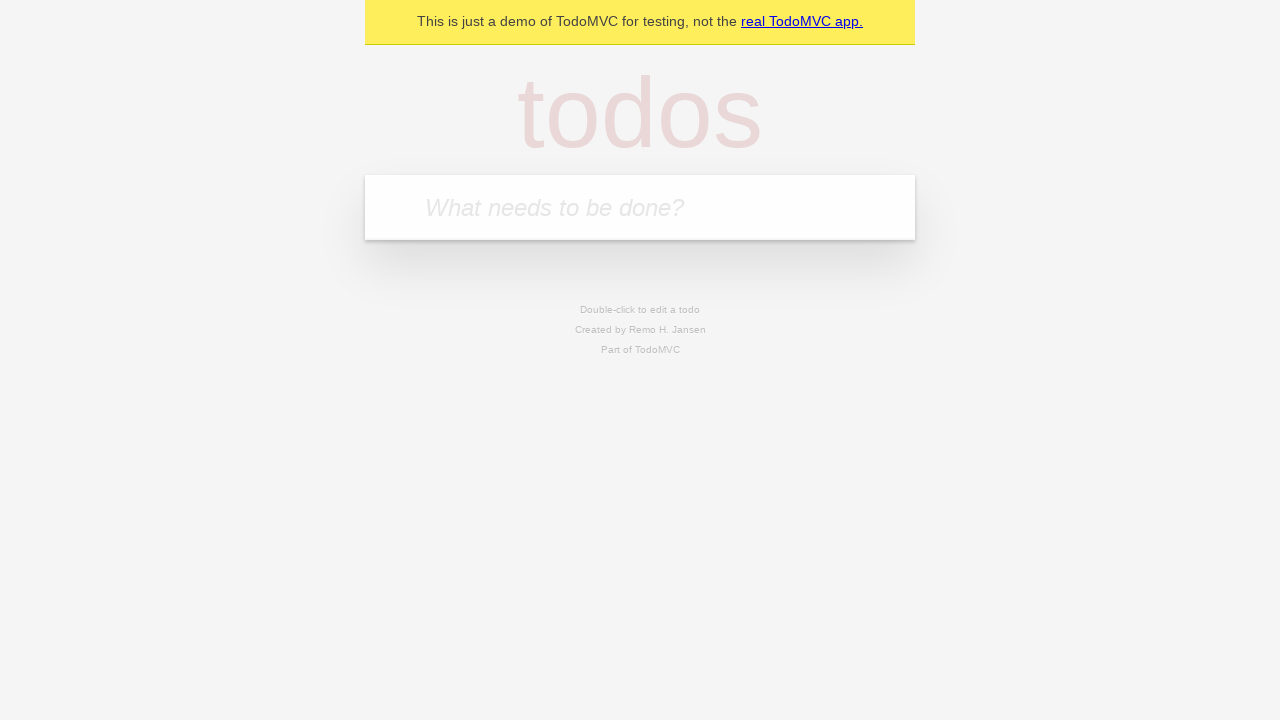

Filled todo input with 'buy some cheese' on internal:attr=[placeholder="What needs to be done?"i]
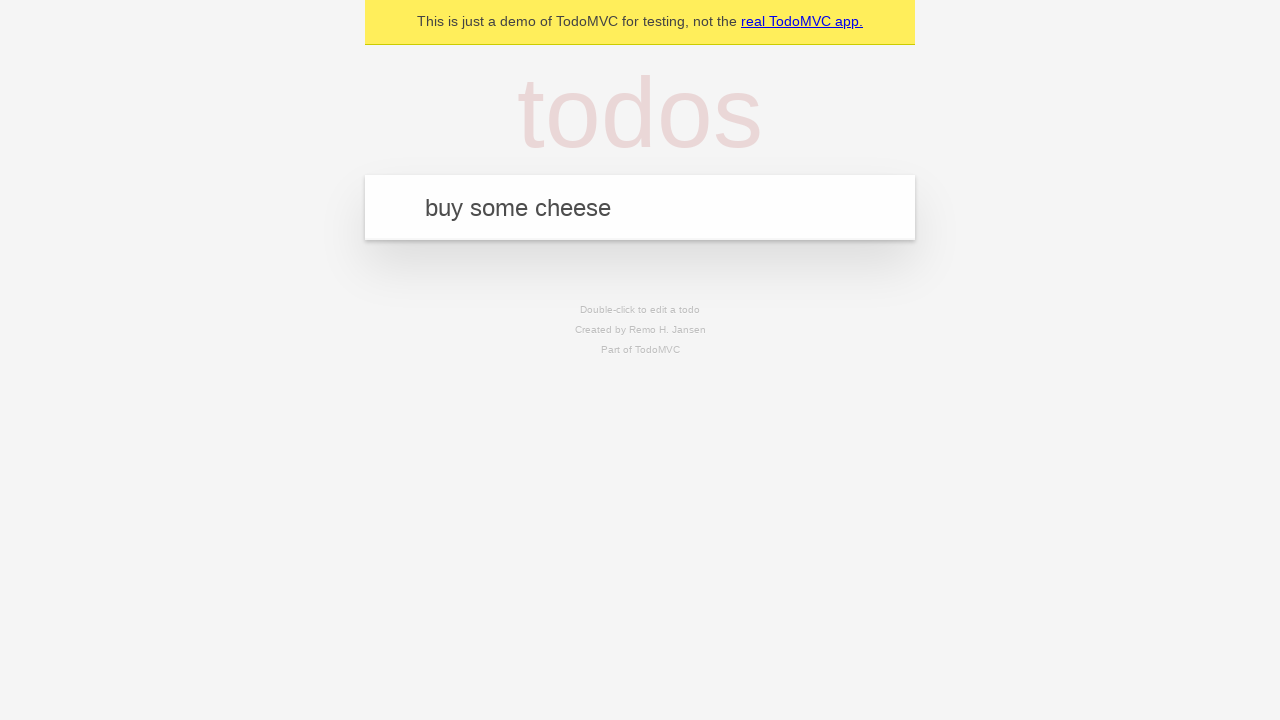

Pressed Enter to create todo 'buy some cheese' on internal:attr=[placeholder="What needs to be done?"i]
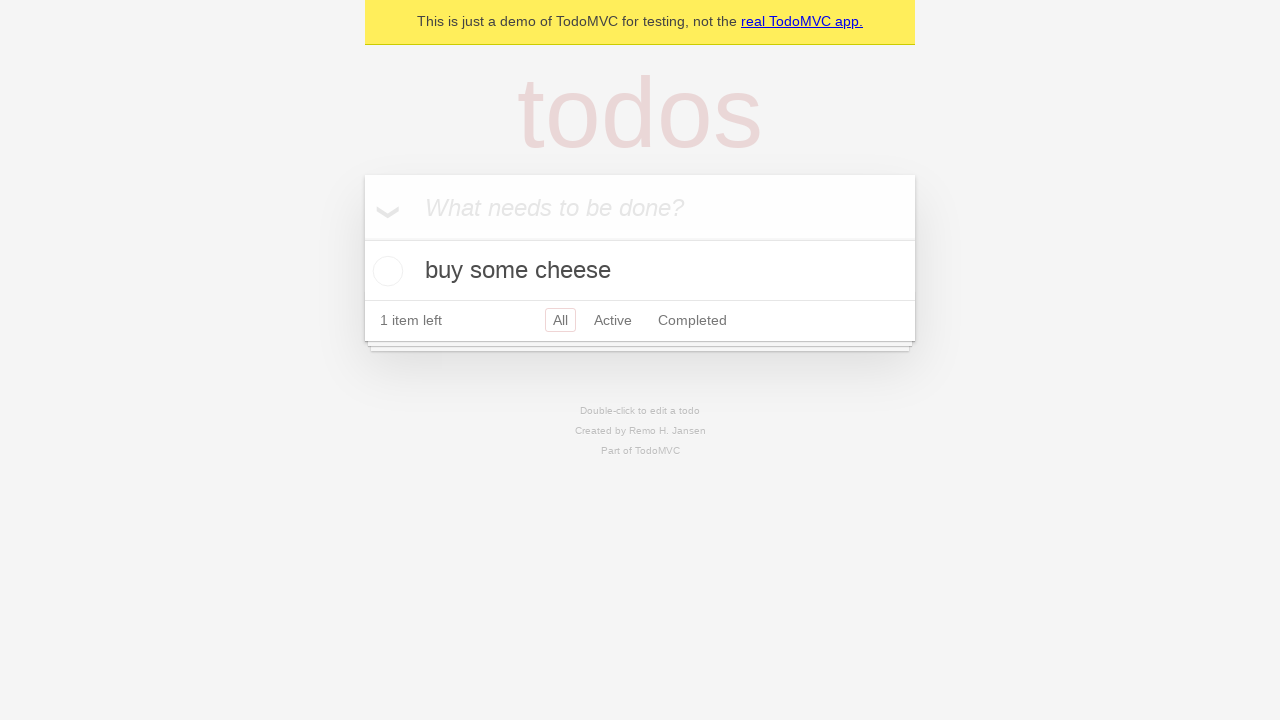

Filled todo input with 'feed the cat' on internal:attr=[placeholder="What needs to be done?"i]
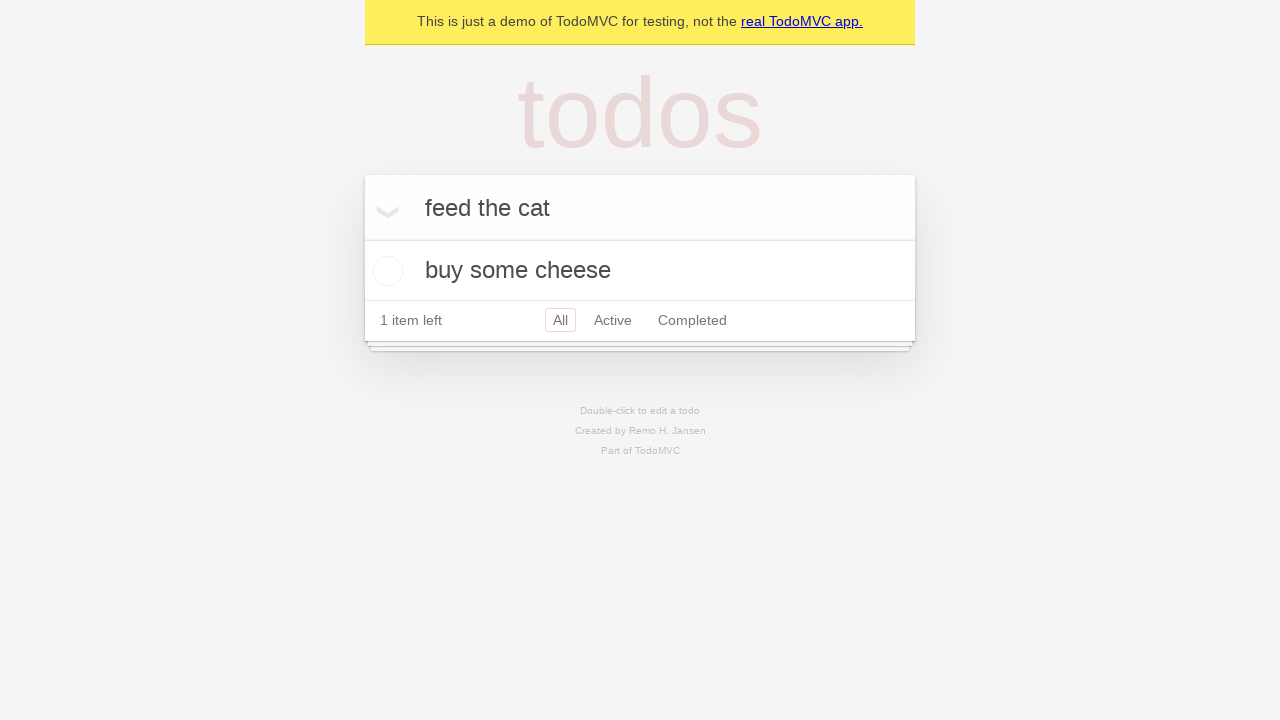

Pressed Enter to create todo 'feed the cat' on internal:attr=[placeholder="What needs to be done?"i]
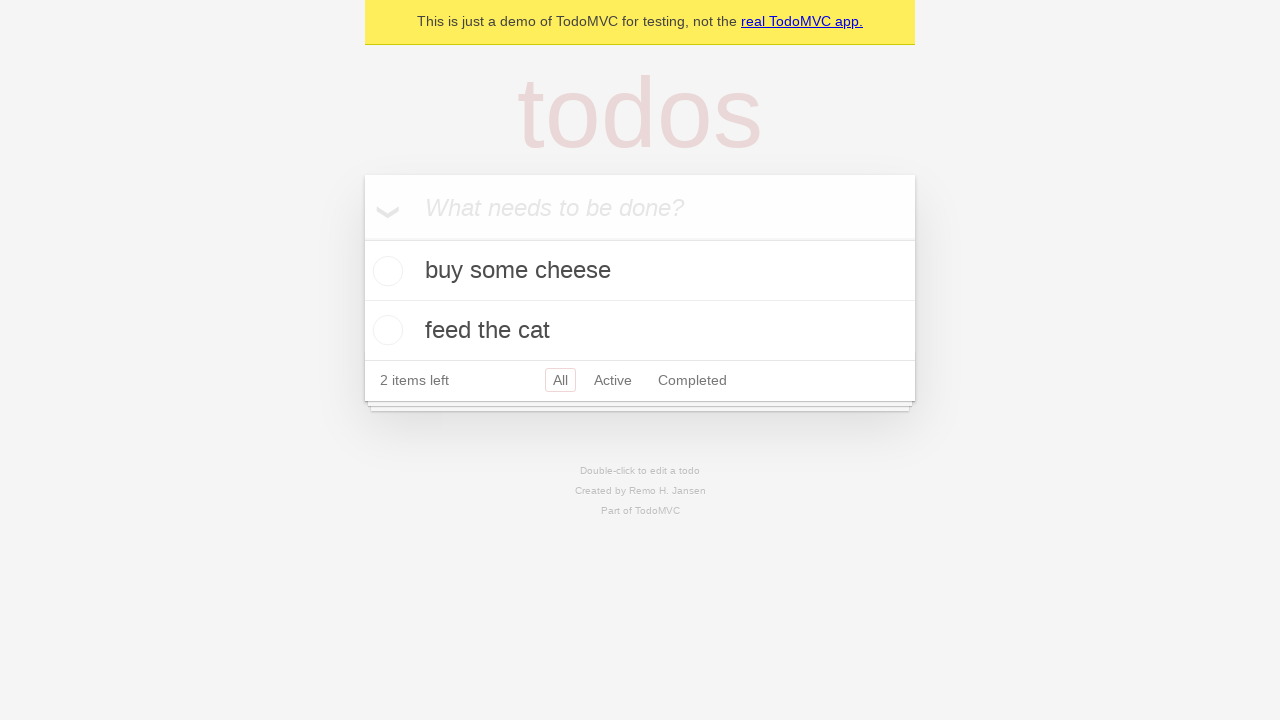

Filled todo input with 'book a doctors appointment' on internal:attr=[placeholder="What needs to be done?"i]
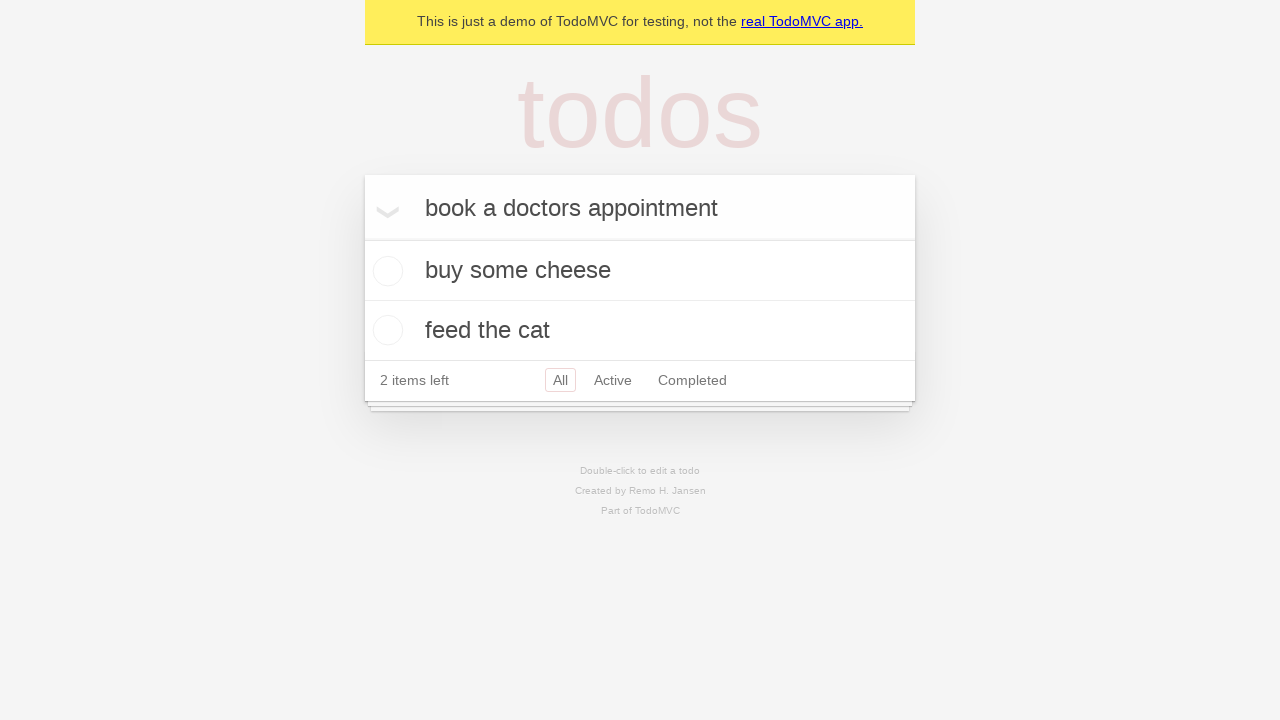

Pressed Enter to create todo 'book a doctors appointment' on internal:attr=[placeholder="What needs to be done?"i]
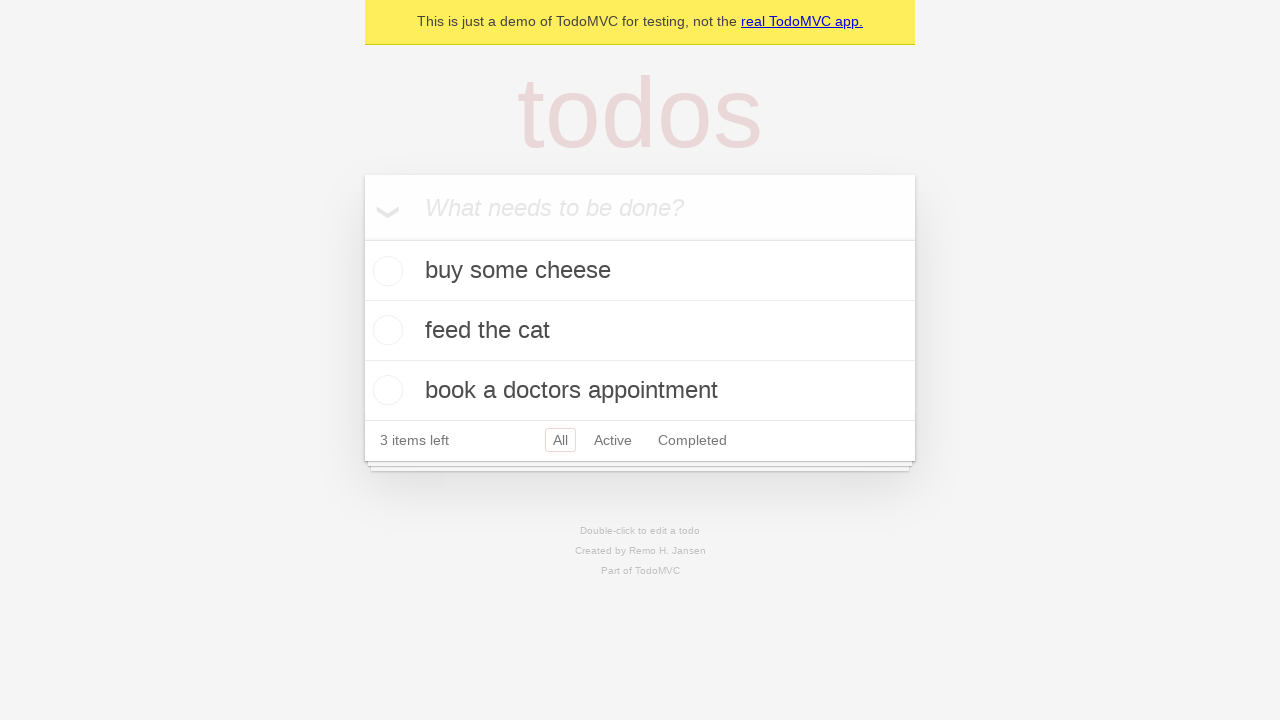

Waited for all 3 todo items to be created
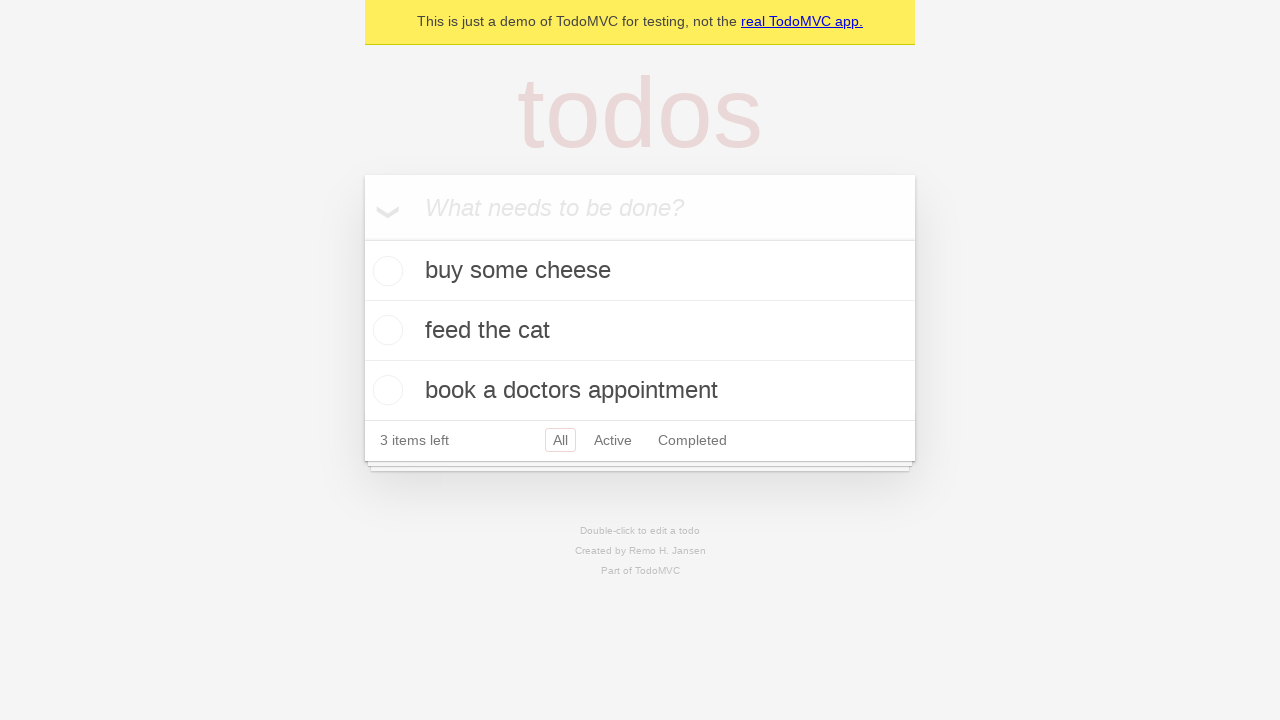

Located all todo item elements
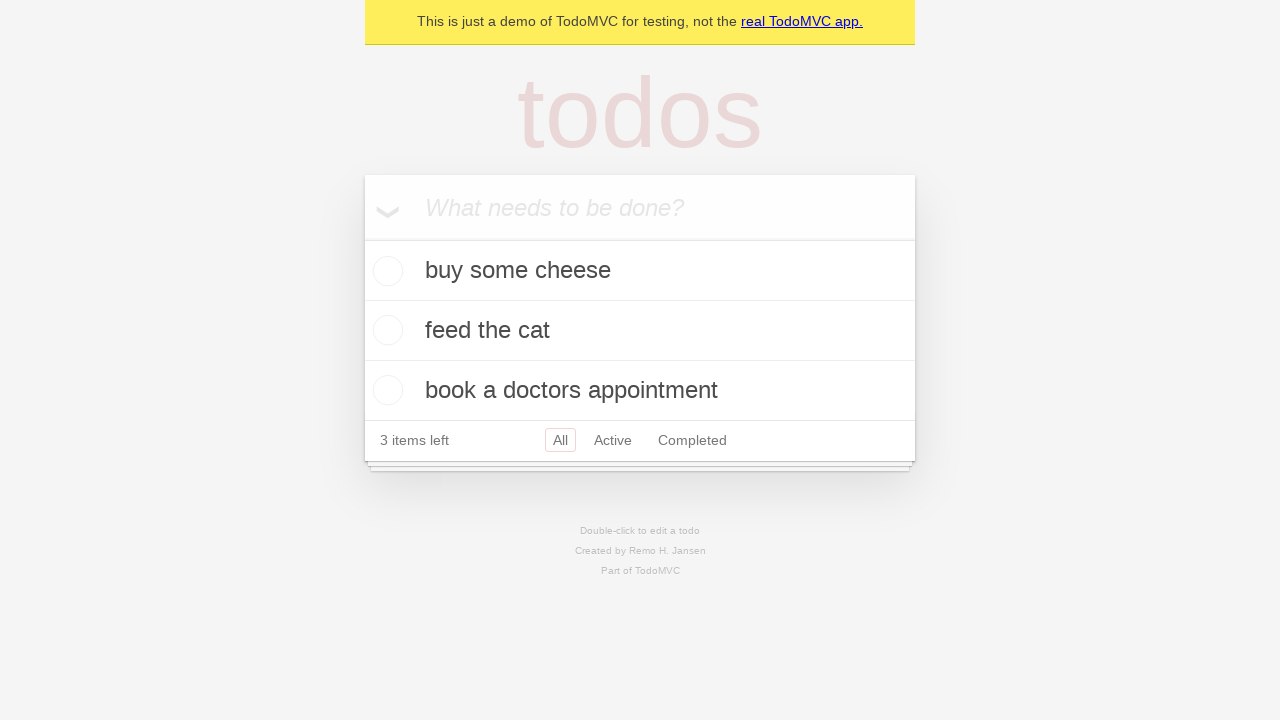

Checked the second todo item (feed the cat) at (385, 330) on internal:testid=[data-testid="todo-item"s] >> nth=1 >> internal:role=checkbox
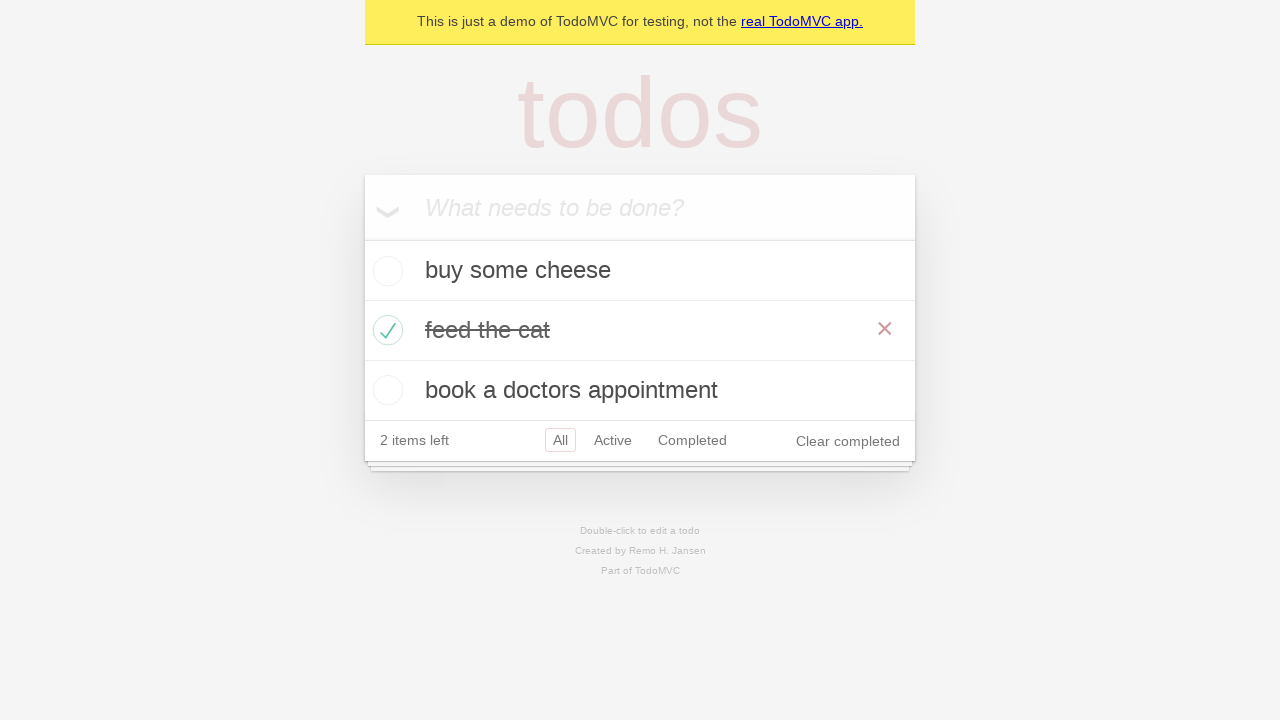

Clicked 'Clear completed' button to remove completed items at (848, 441) on internal:role=button[name="Clear completed"i]
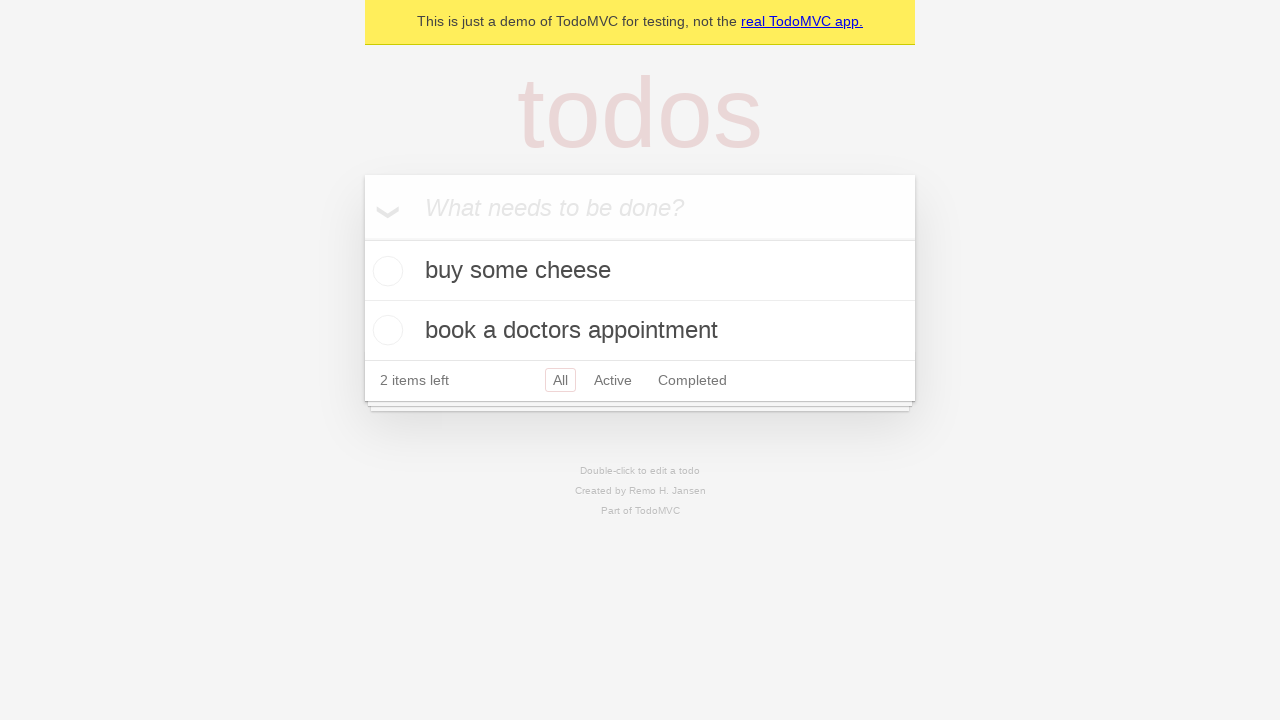

Verified that completed item was removed, 2 items remain
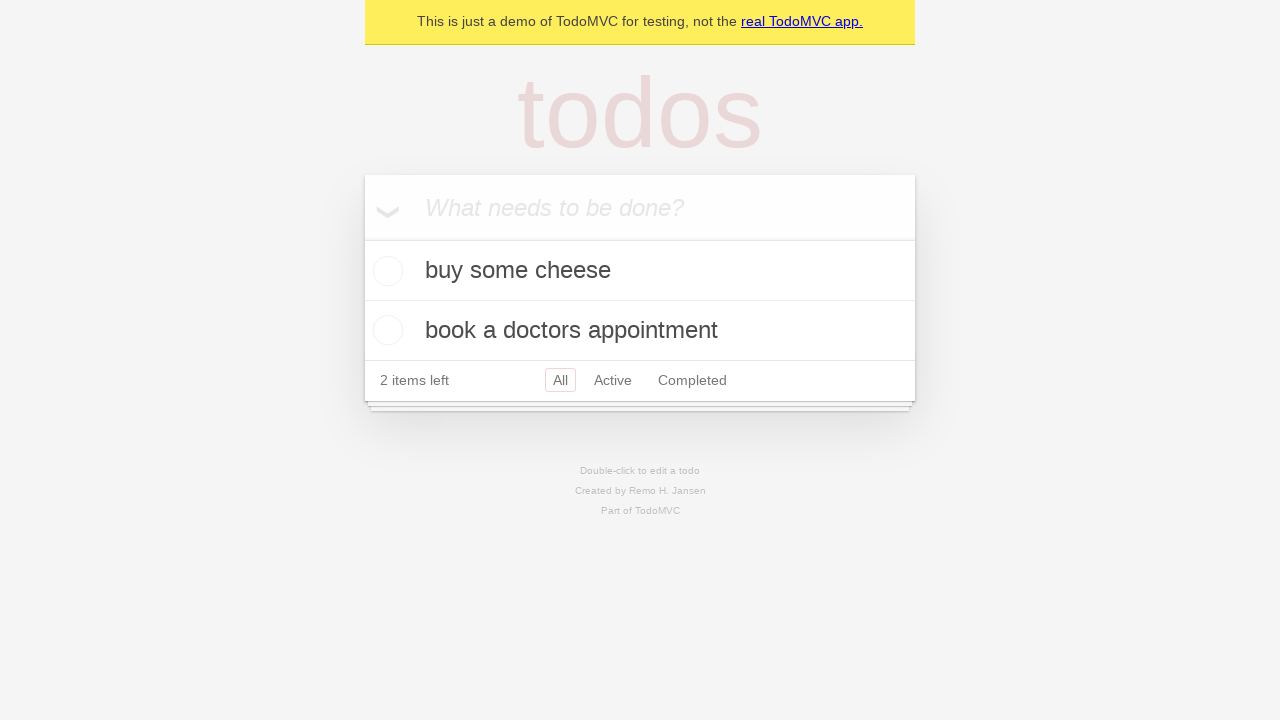

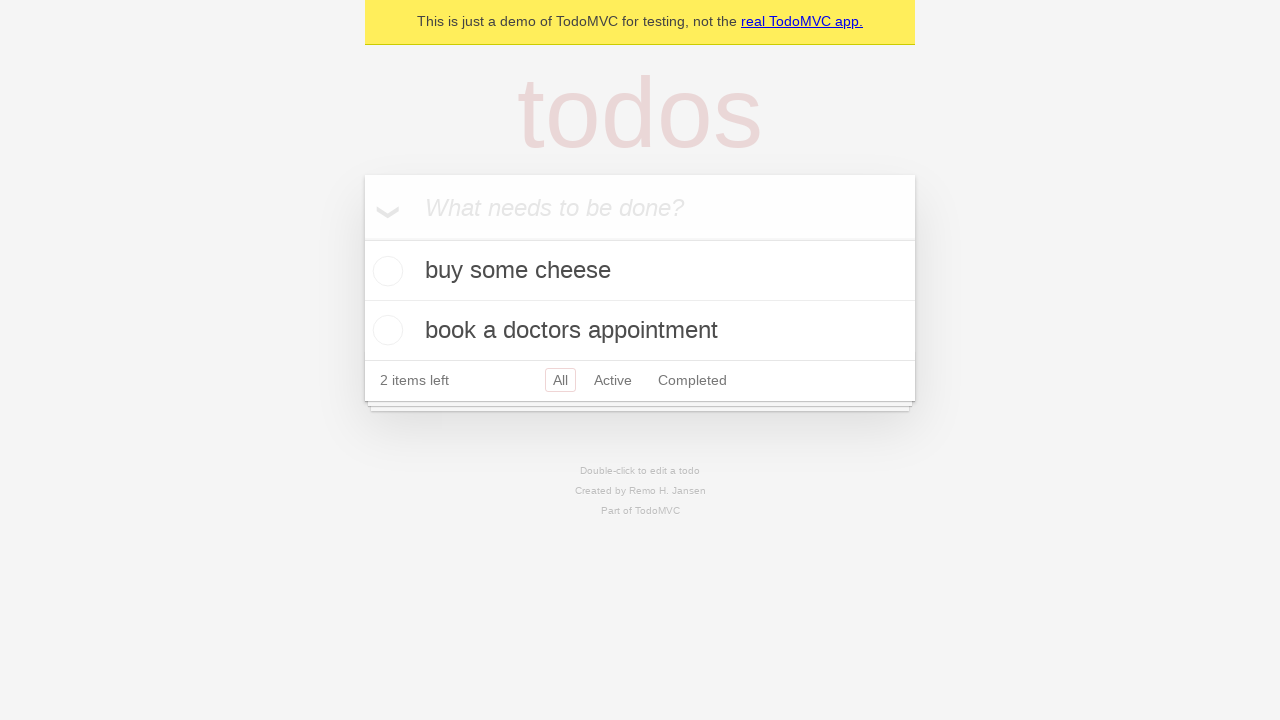